Navigates to the Firat University cafeteria menu page and verifies that menu content boxes are loaded and displayed correctly.

Starting URL: https://unievi.firat.edu.tr/

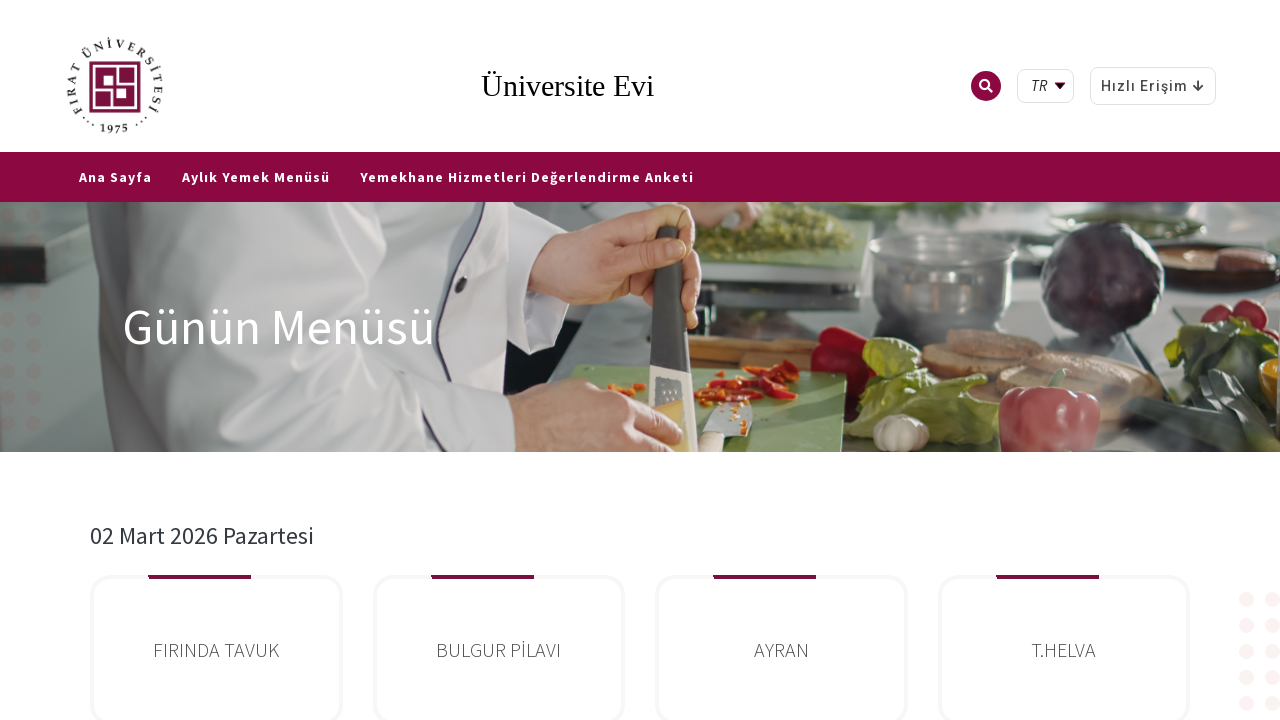

Waited for menu content boxes to load
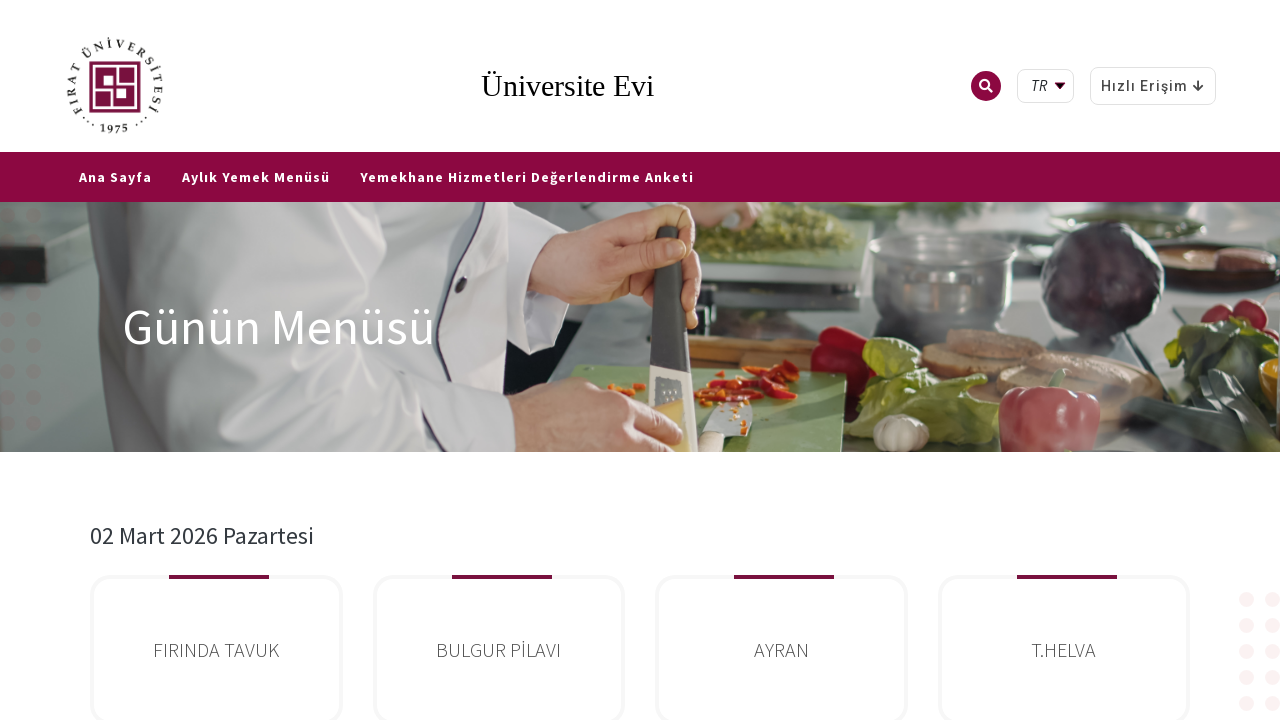

Verified food date header is present
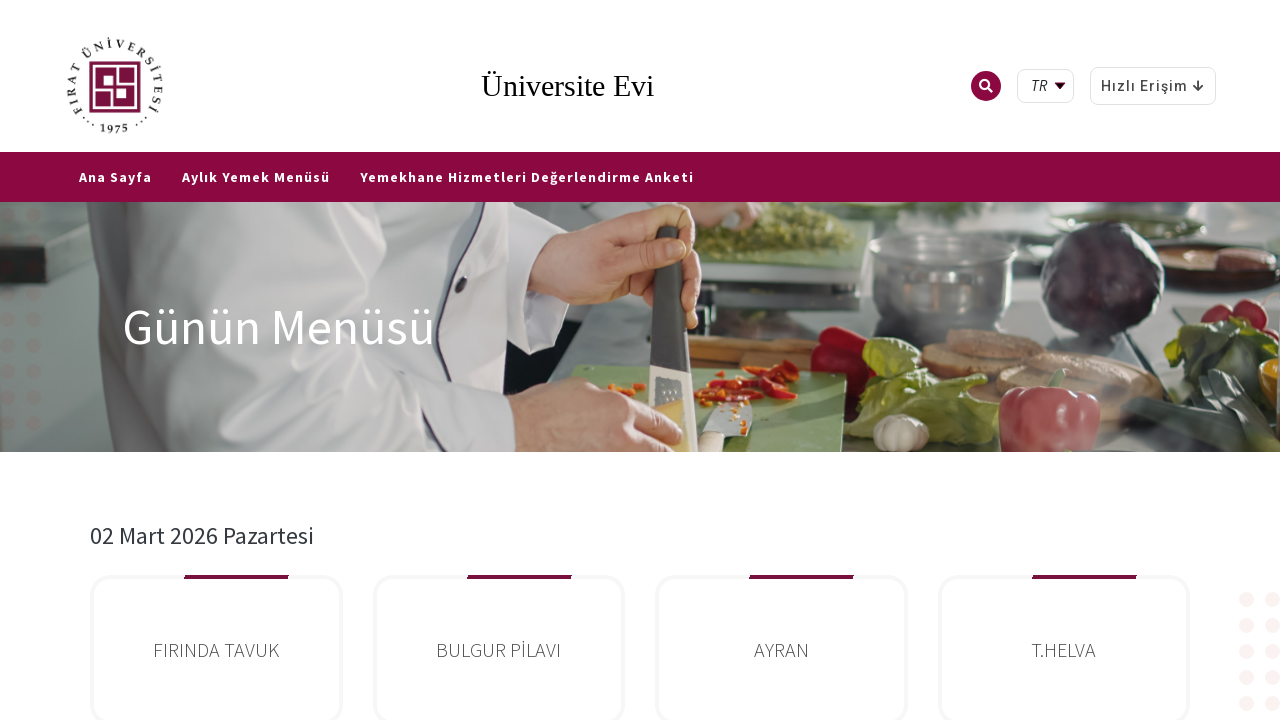

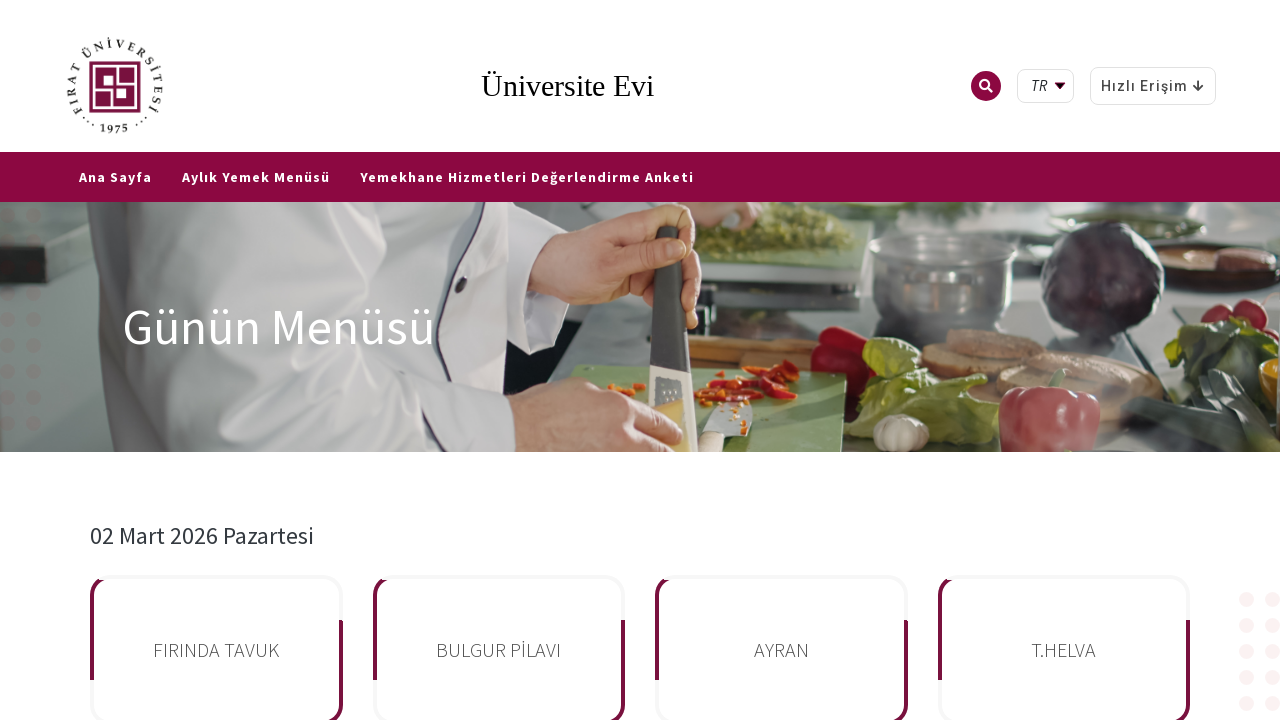